Tests a basic form demo by entering text in an input field and clicking a button to show the message

Starting URL: https://syntaxprojects.com/basic-first-form-demo.php

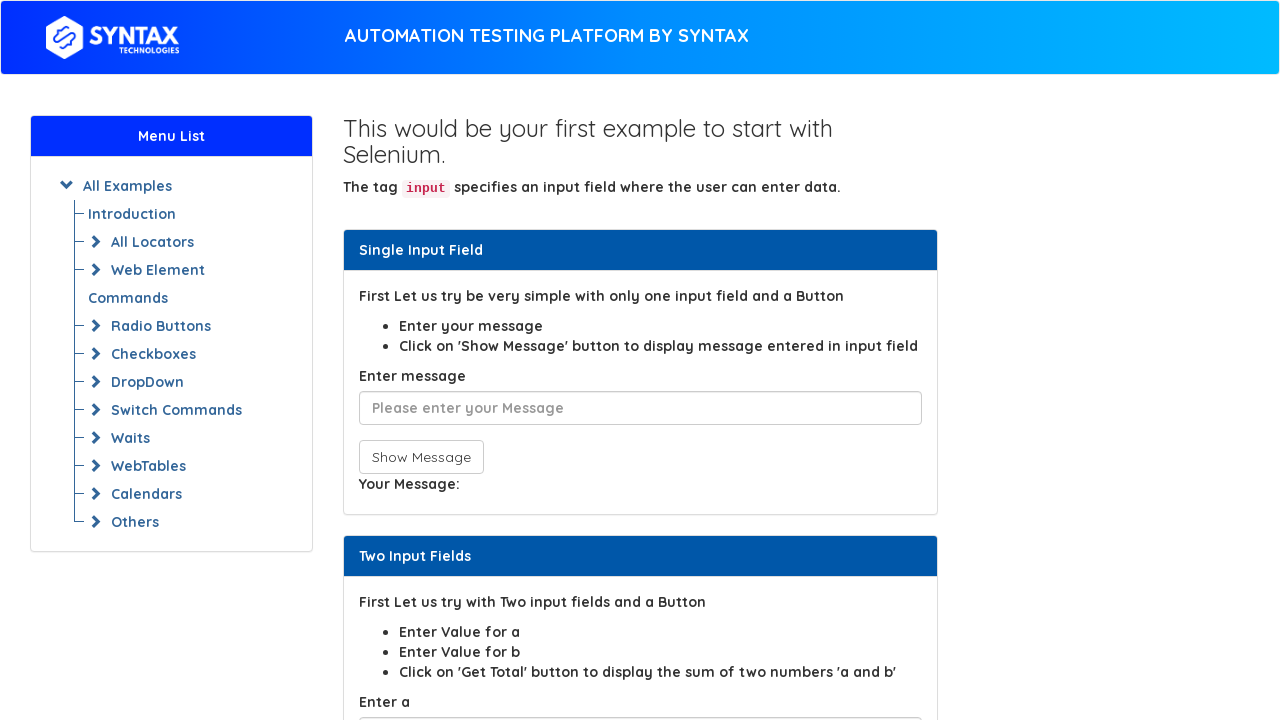

Filled text input field with 'Hello, this is a test message' on input[placeholder*='Please enter']
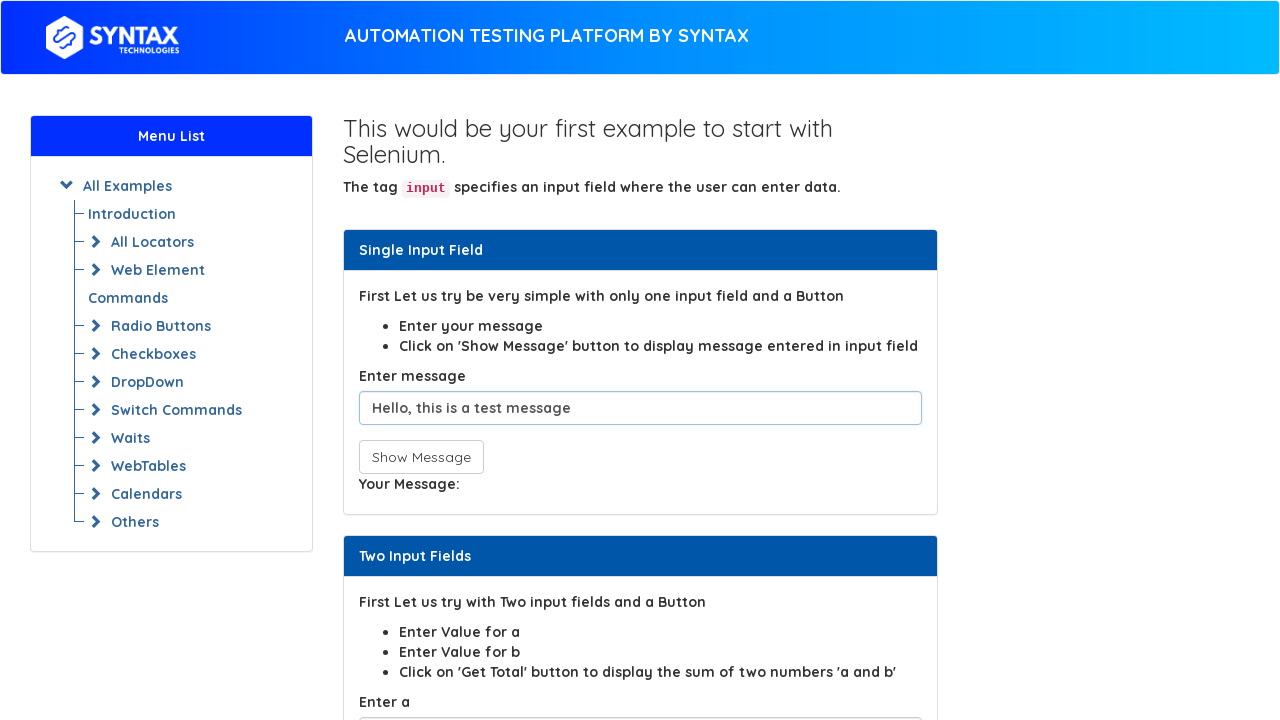

Clicked the show message button at (421, 457) on button[onclick^='showInput']
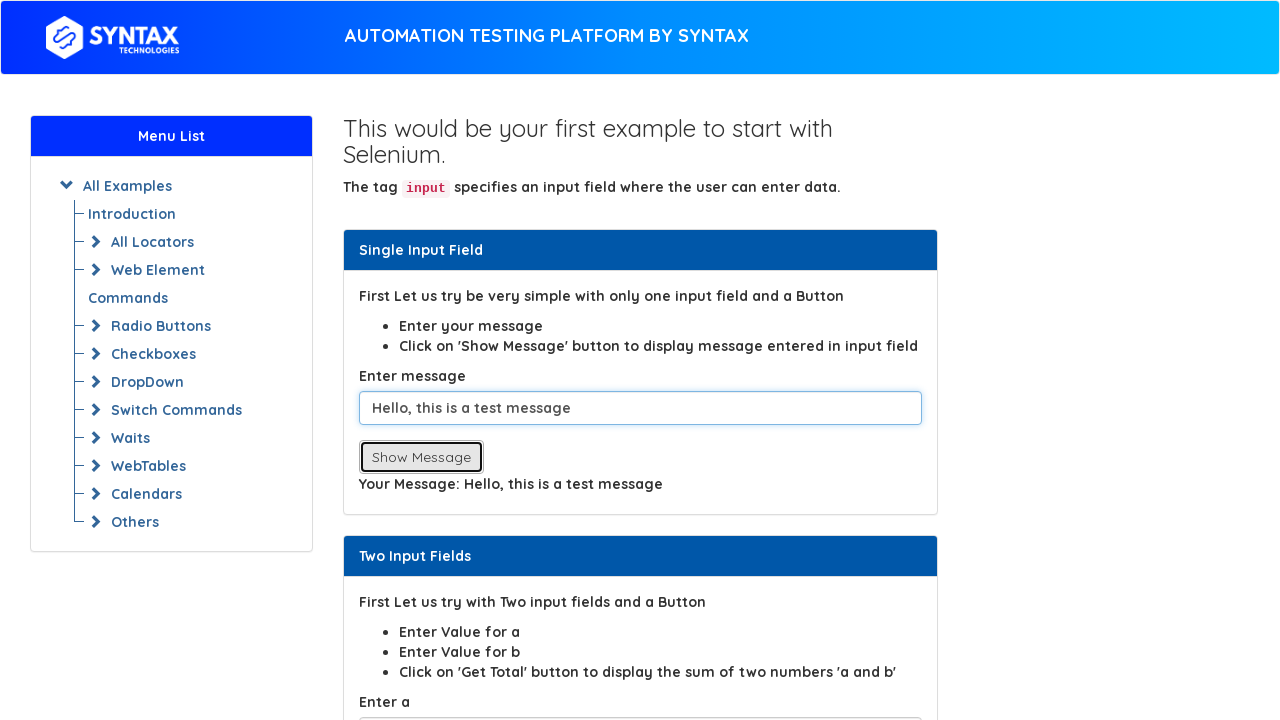

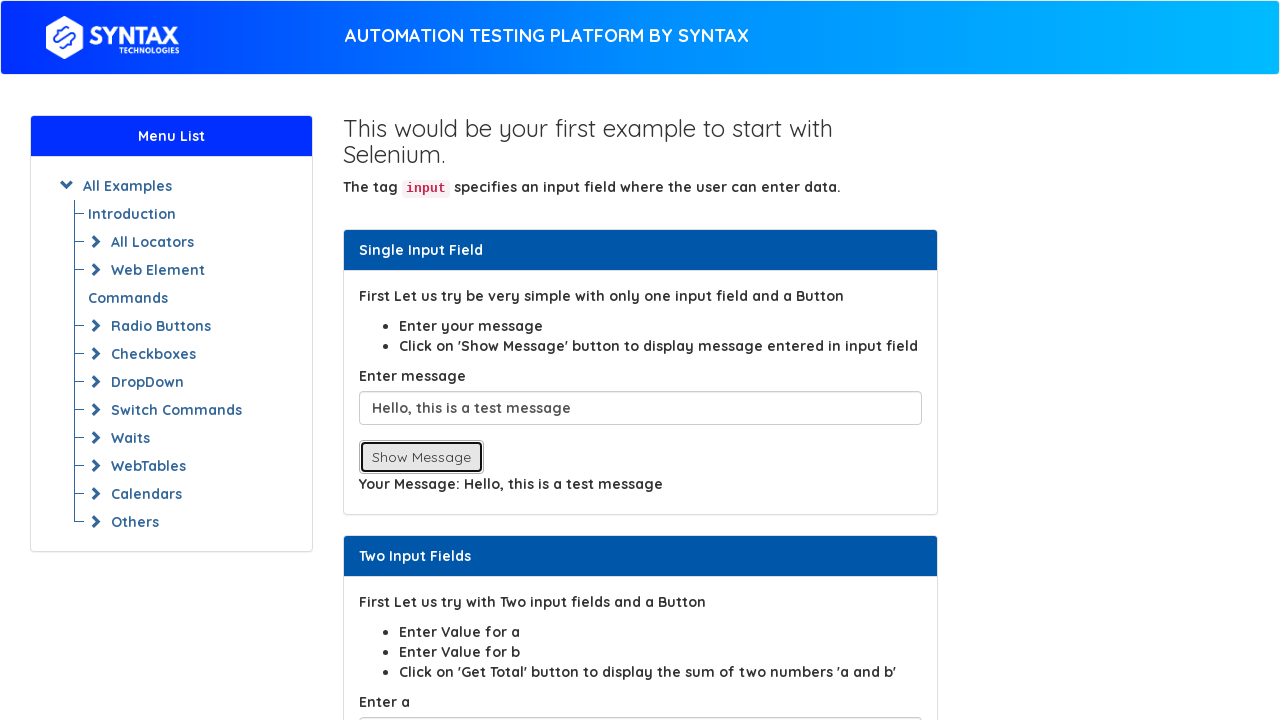